Tests deleting a todo item by first adding a new item, then hovering over it to reveal the destroy button, clicking to delete, and verifying the item is removed.

Starting URL: https://example.cypress.io/todo#/

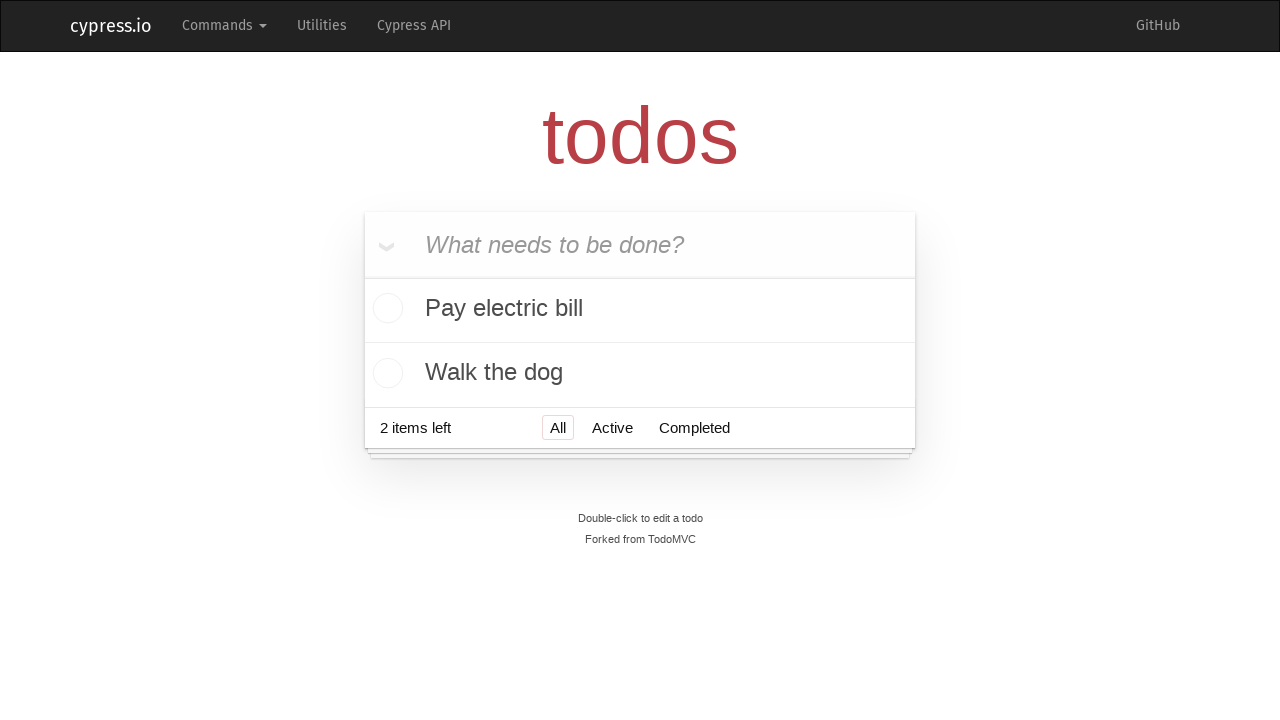

Filled new todo input with 'Buy groceries for dinner' on .new-todo
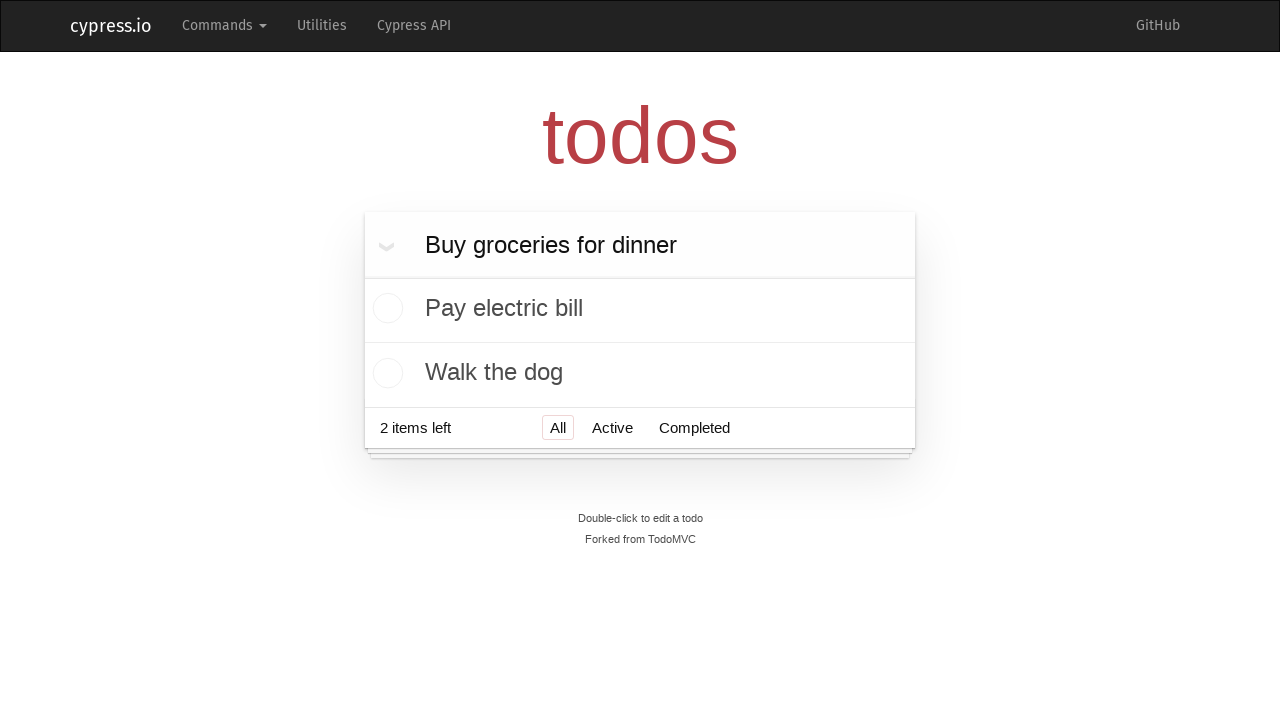

Pressed Enter to add the new todo item on .new-todo
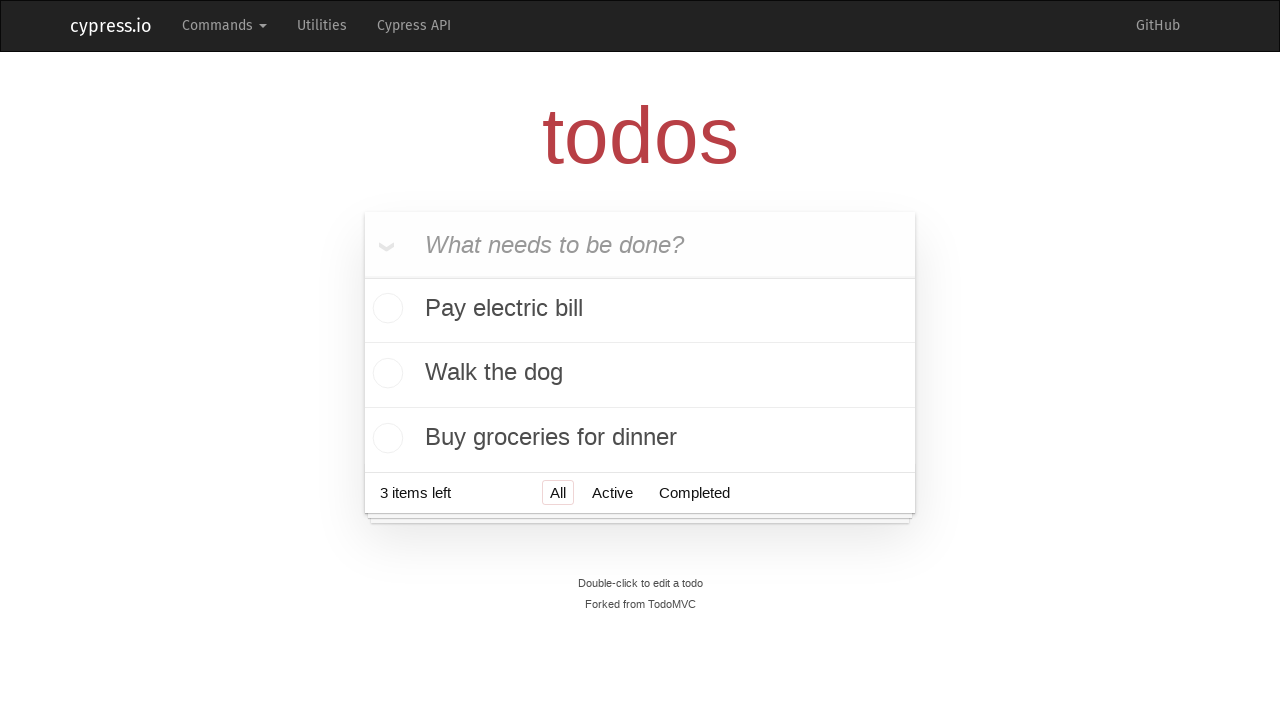

Todo item 'Buy groceries for dinner' appeared in the list
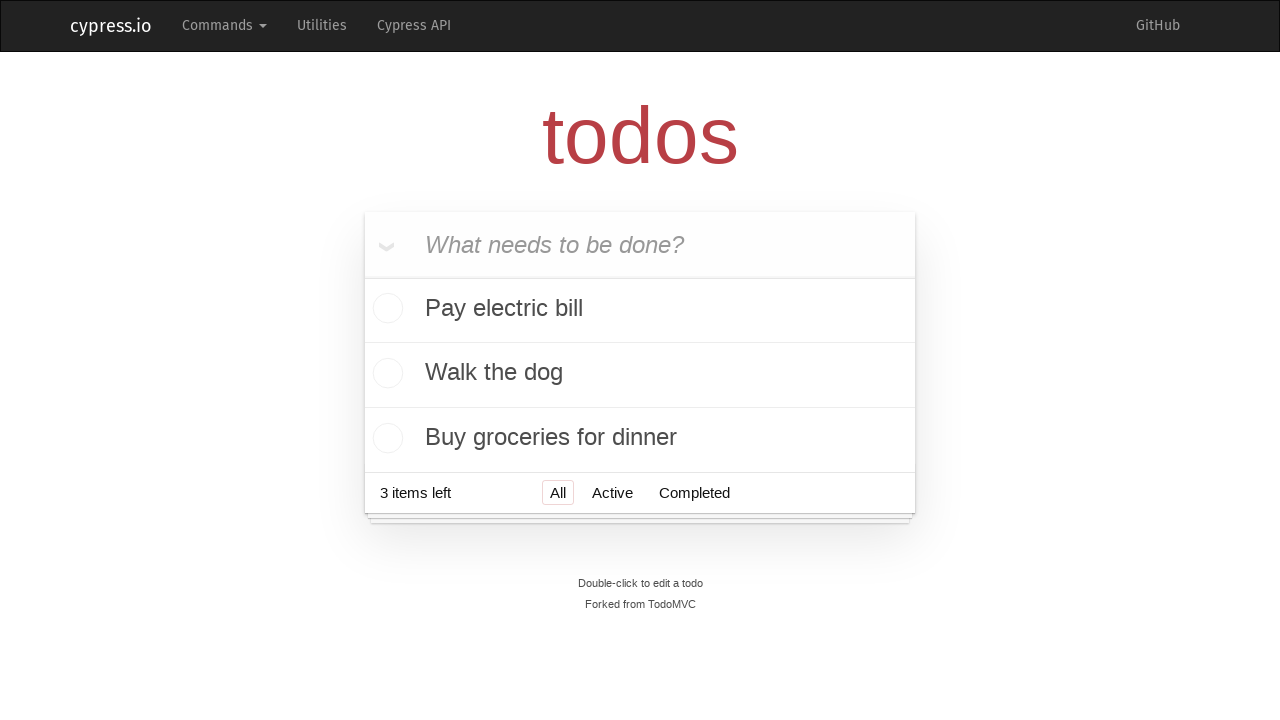

Hovered over the todo item to reveal destroy button at (640, 438) on .todo-list li:has-text("Buy groceries for dinner")
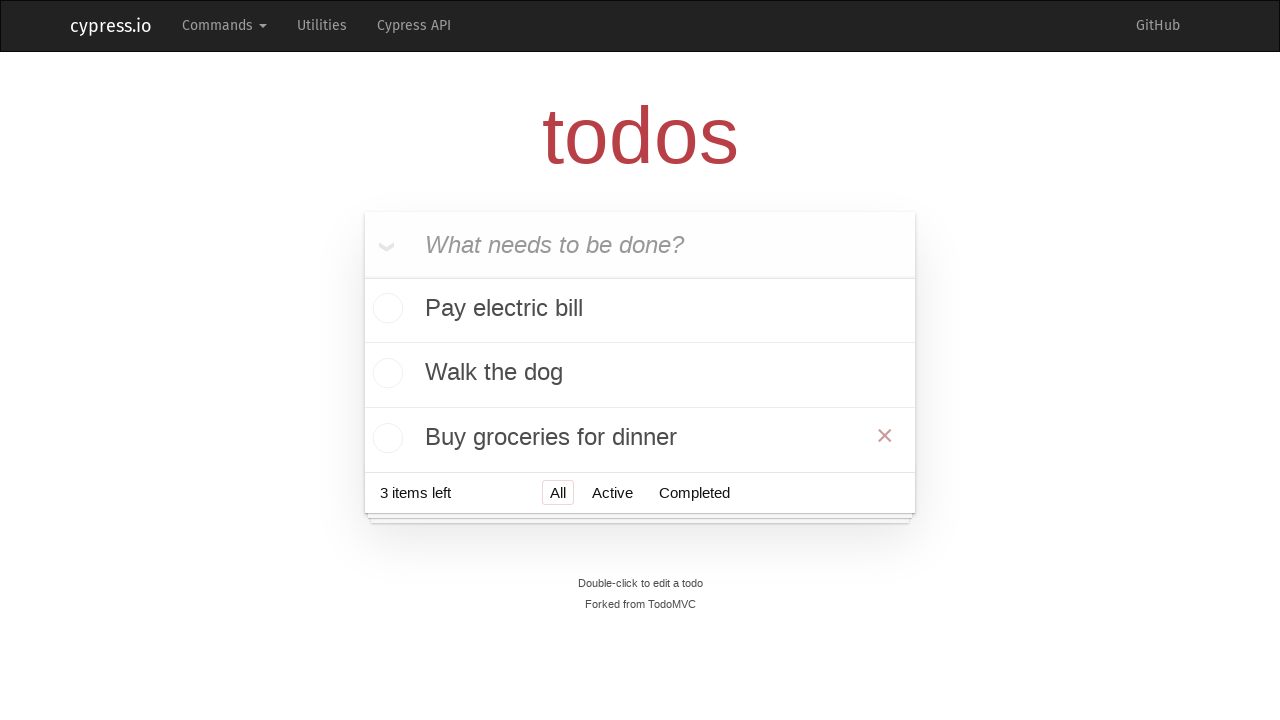

Clicked the destroy button to delete the todo item at (885, 436) on .todo-list li:has-text("Buy groceries for dinner") .destroy
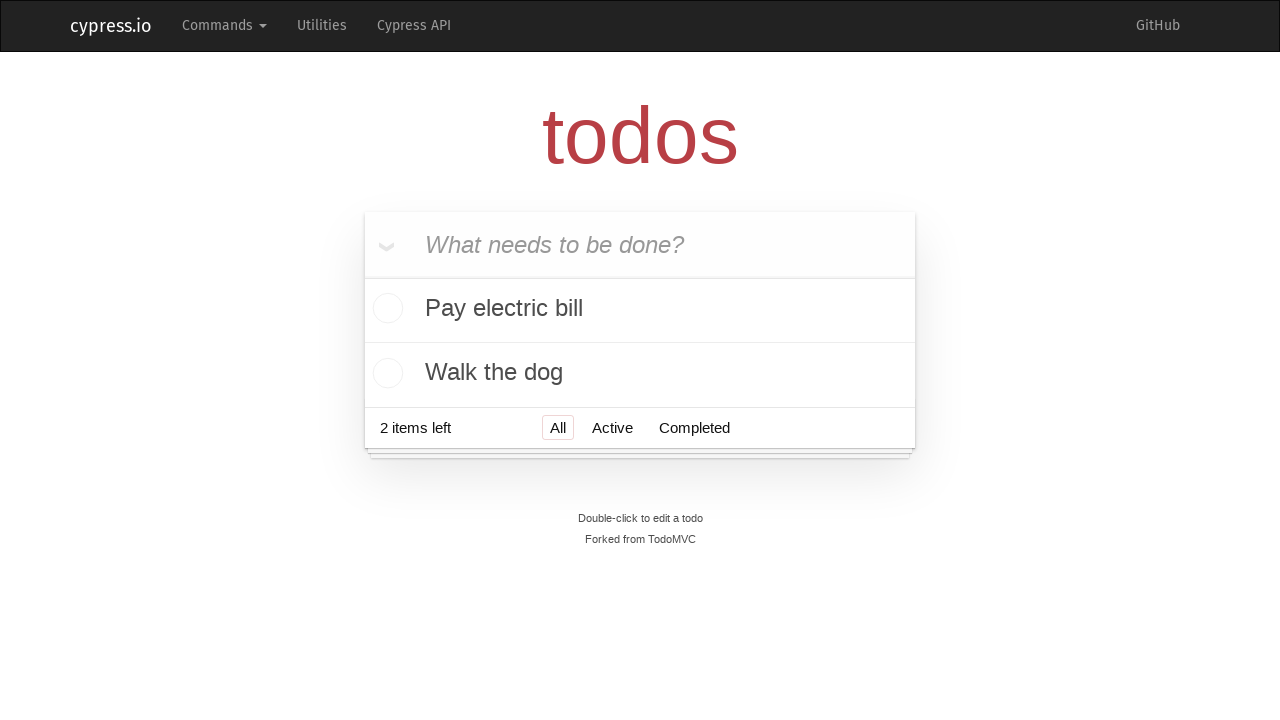

Verified that the todo item was successfully deleted
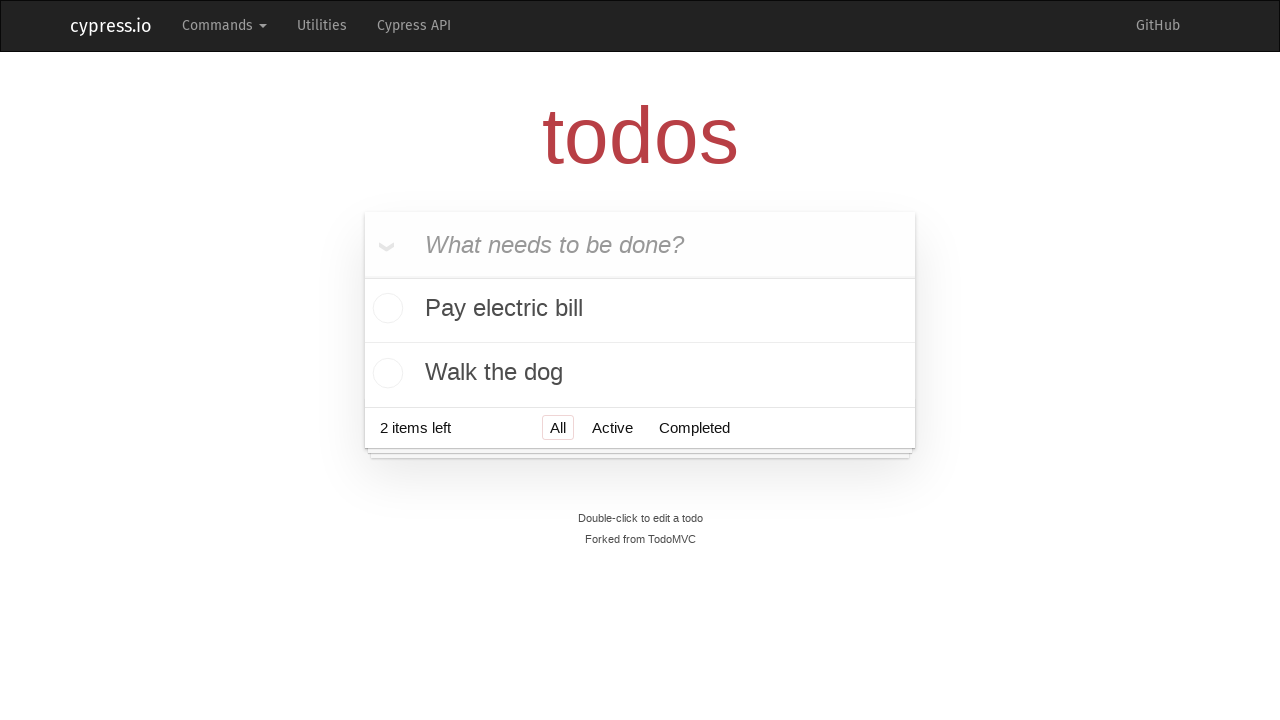

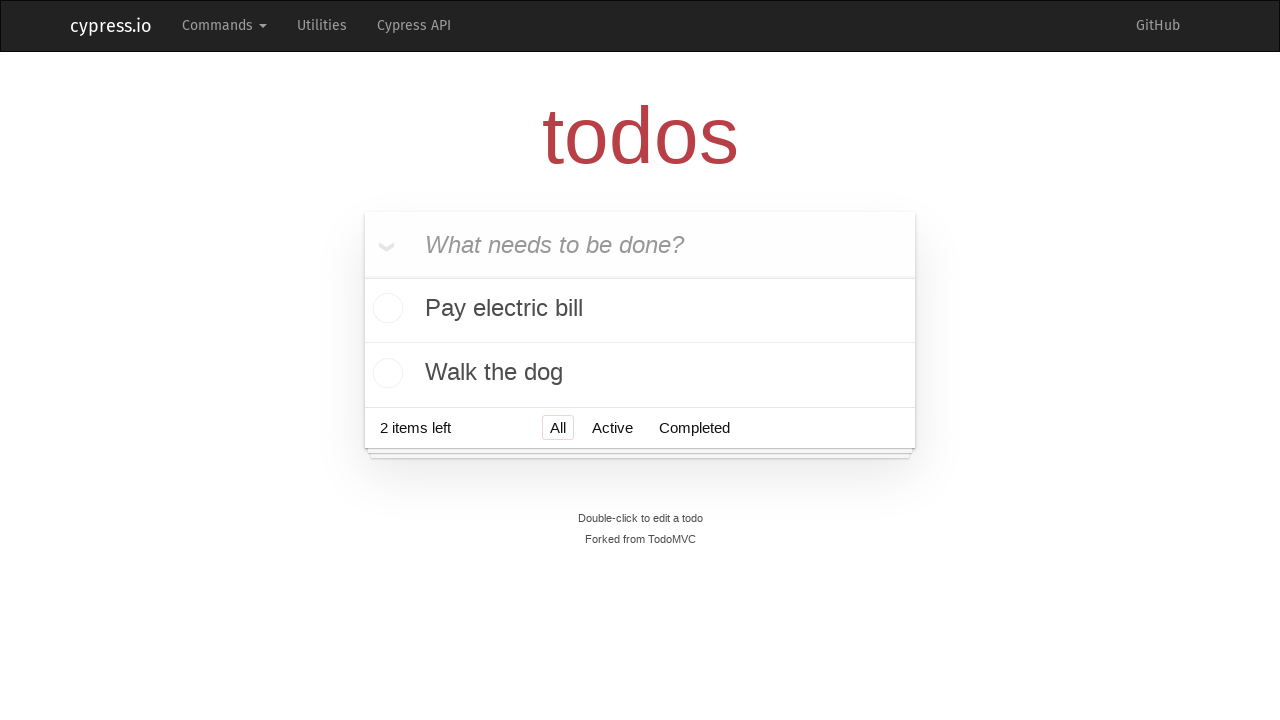